Tests checkbox, dropdown, and text input interactions by randomly selecting a checkbox option, then selecting the same value in a dropdown, entering it in a text field, and verifying an alert displays the correct text.

Starting URL: https://rahulshettyacademy.com/AutomationPractice/

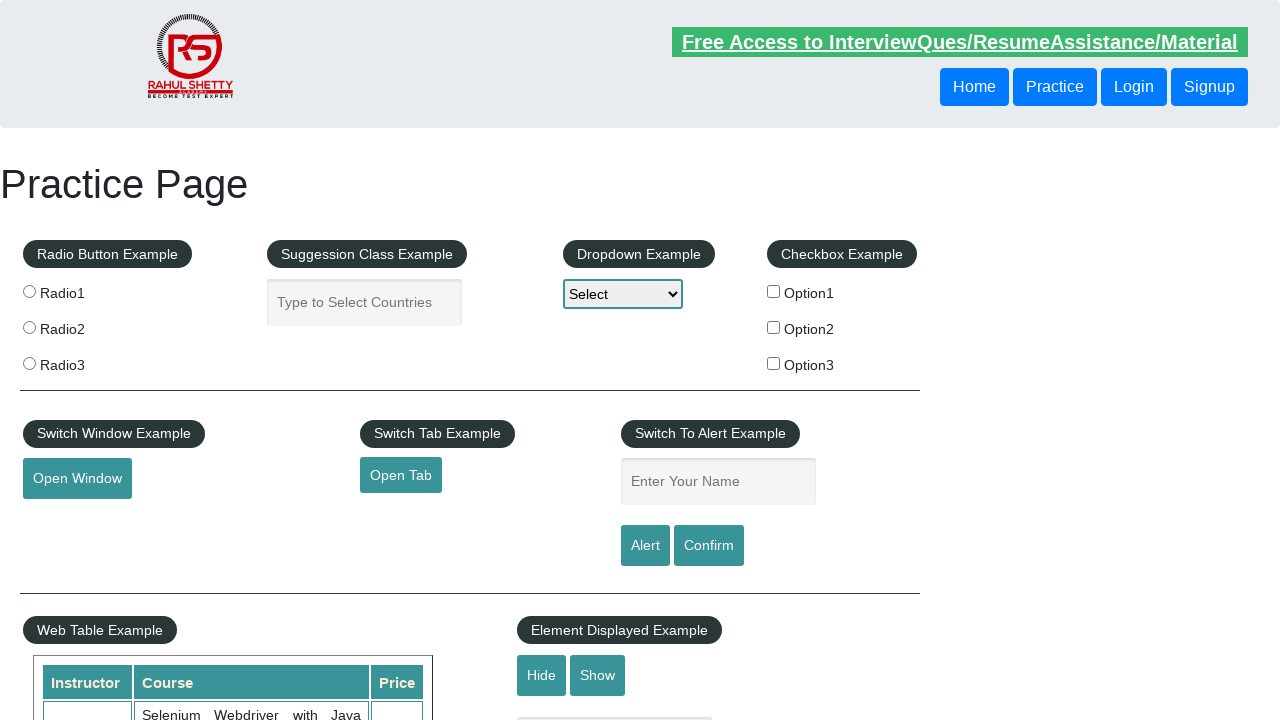

Navigated to Rahul Shetty Academy automation practice page
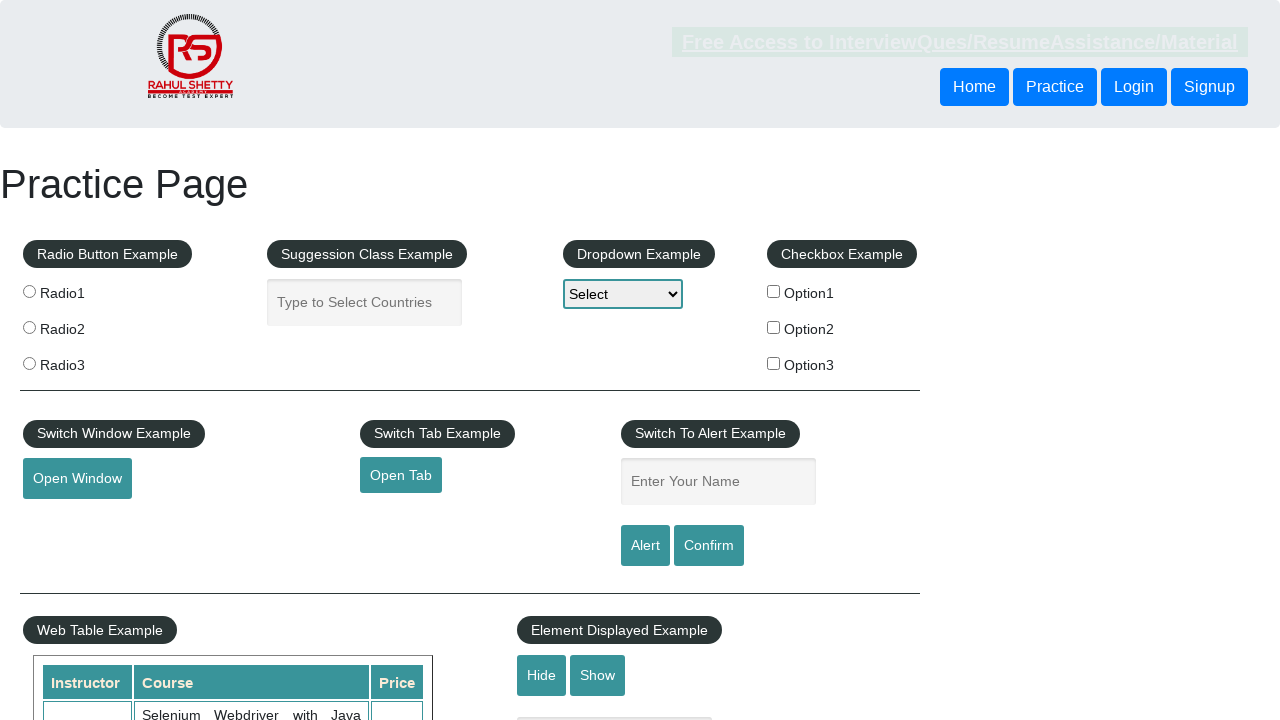

Retrieved all checkbox labels from the page
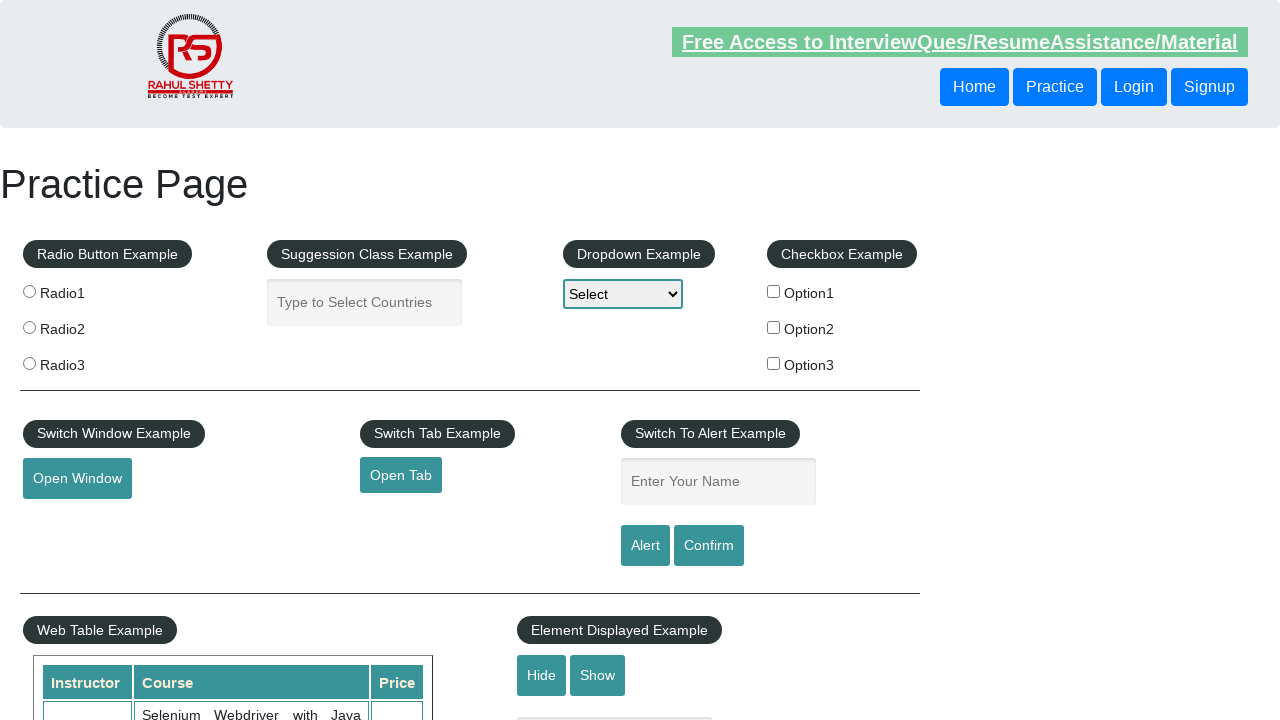

Generated random index 0 for checkbox selection
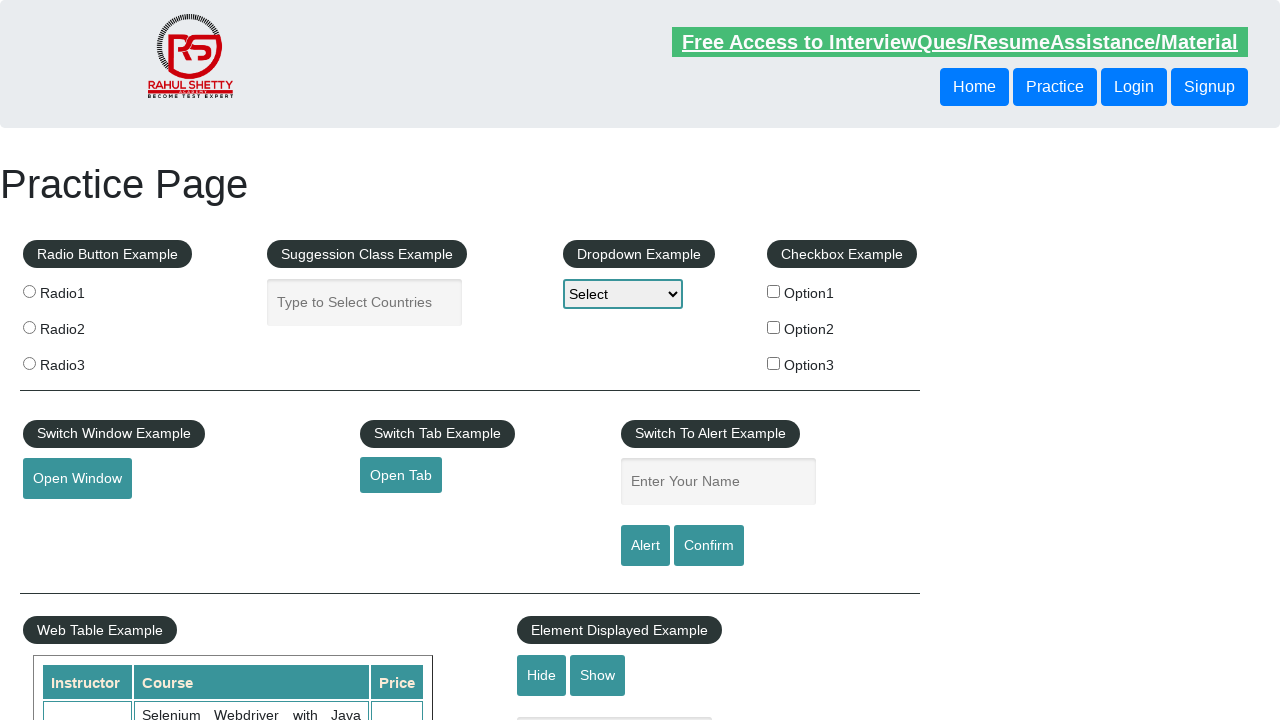

Clicked checkbox at index 0 at (774, 291) on #checkbox-example fieldset label >> nth=0 >> input[type='checkbox']
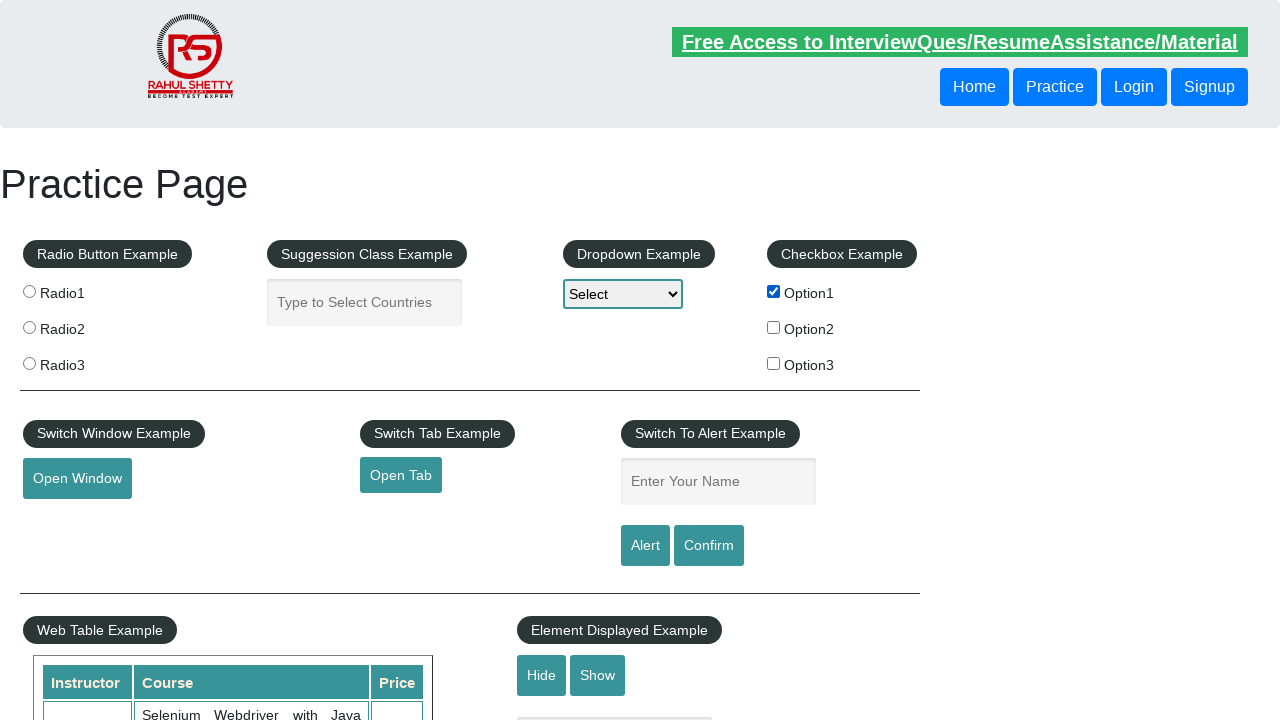

Retrieved selected checkbox label text: 'Option1'
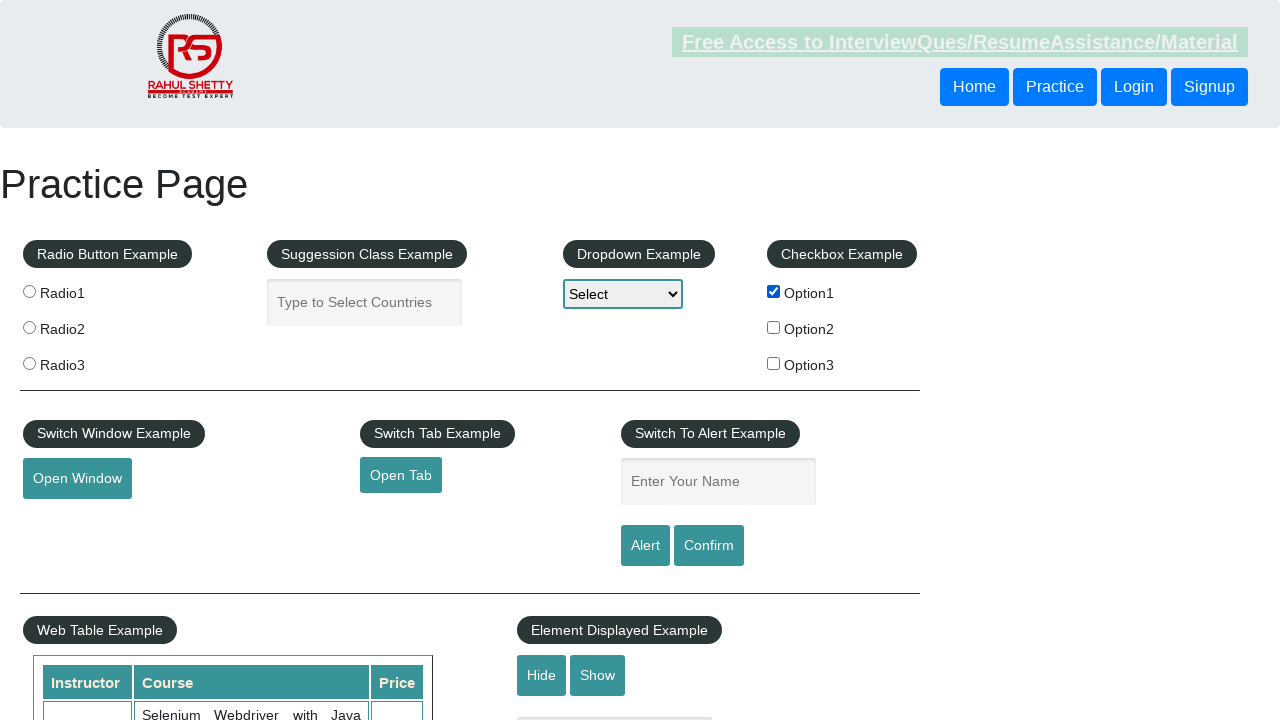

Selected 'Option1' from dropdown menu on #dropdown-class-example
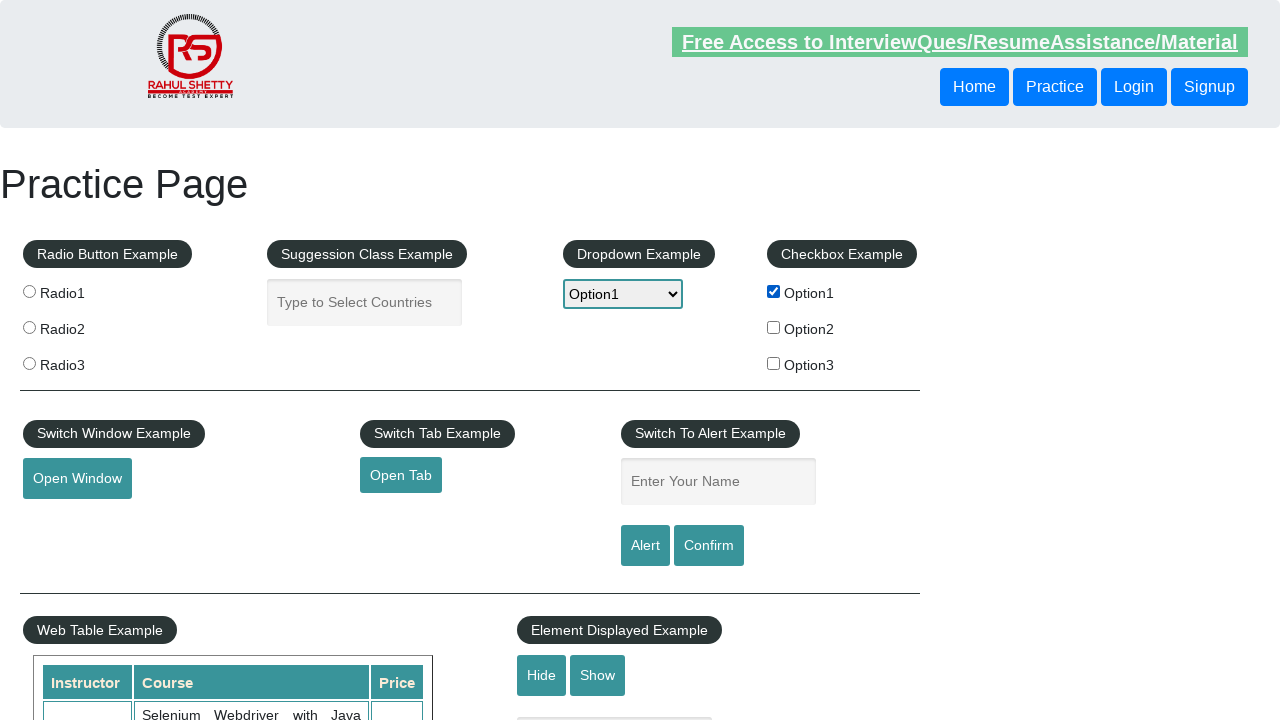

Filled name field with 'Option1' on #name
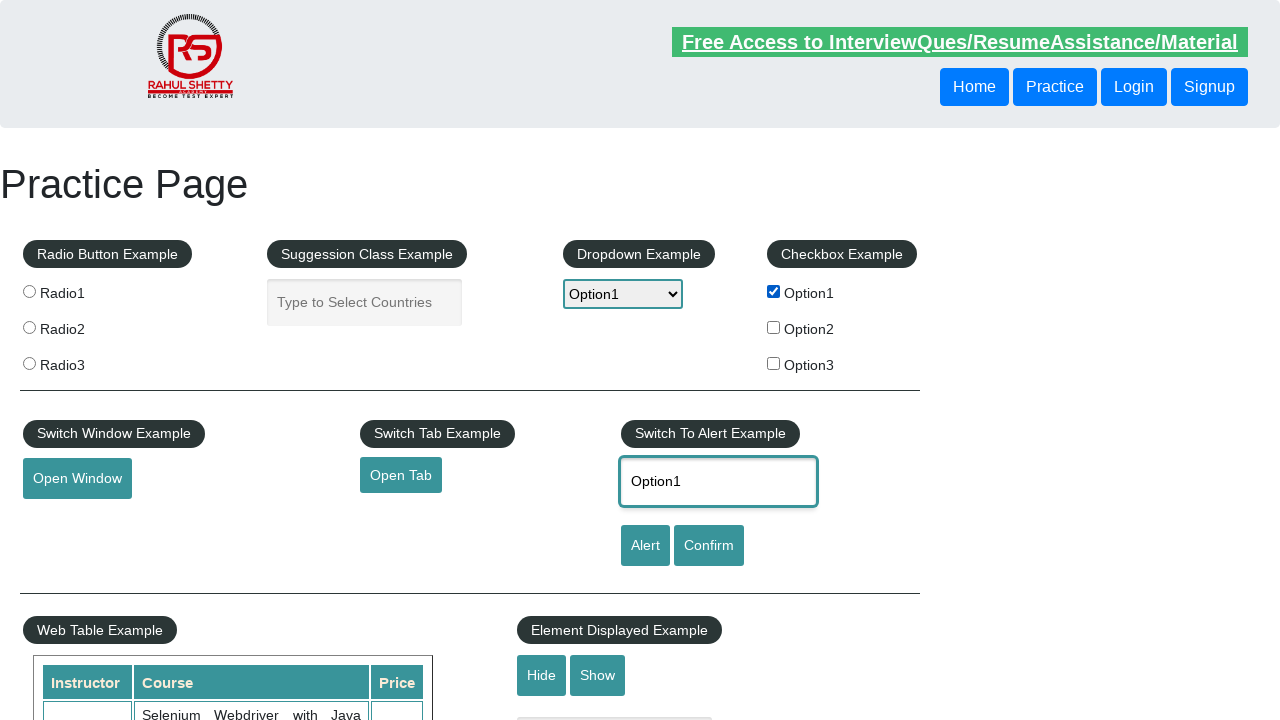

Set up dialog handler to validate and accept alert
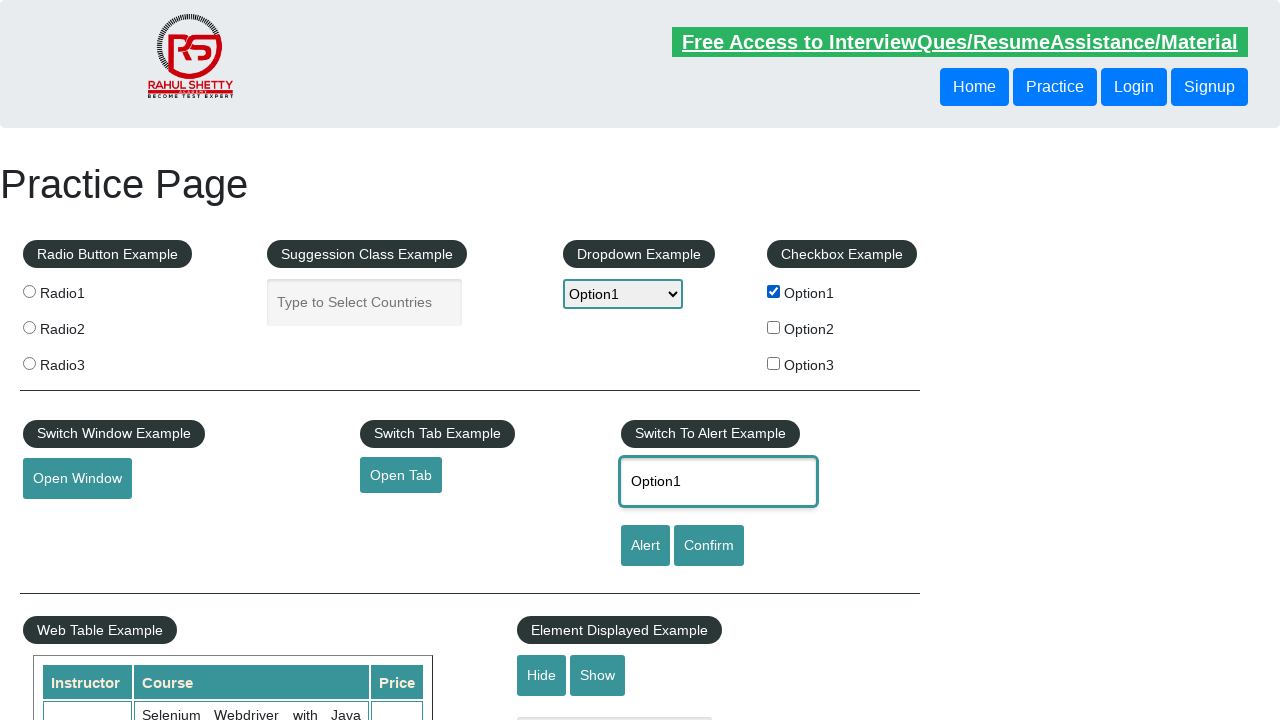

Clicked Alert button and verified alert contains 'Option1' at (645, 546) on input[value='Alert']
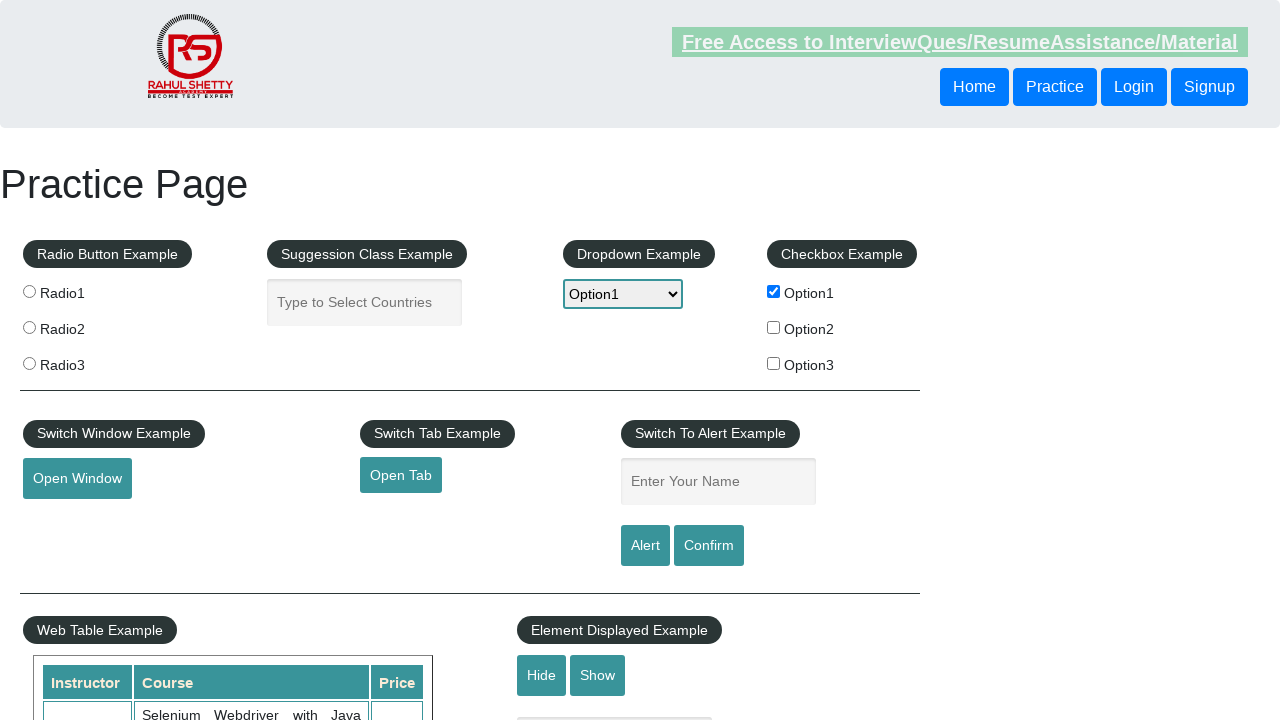

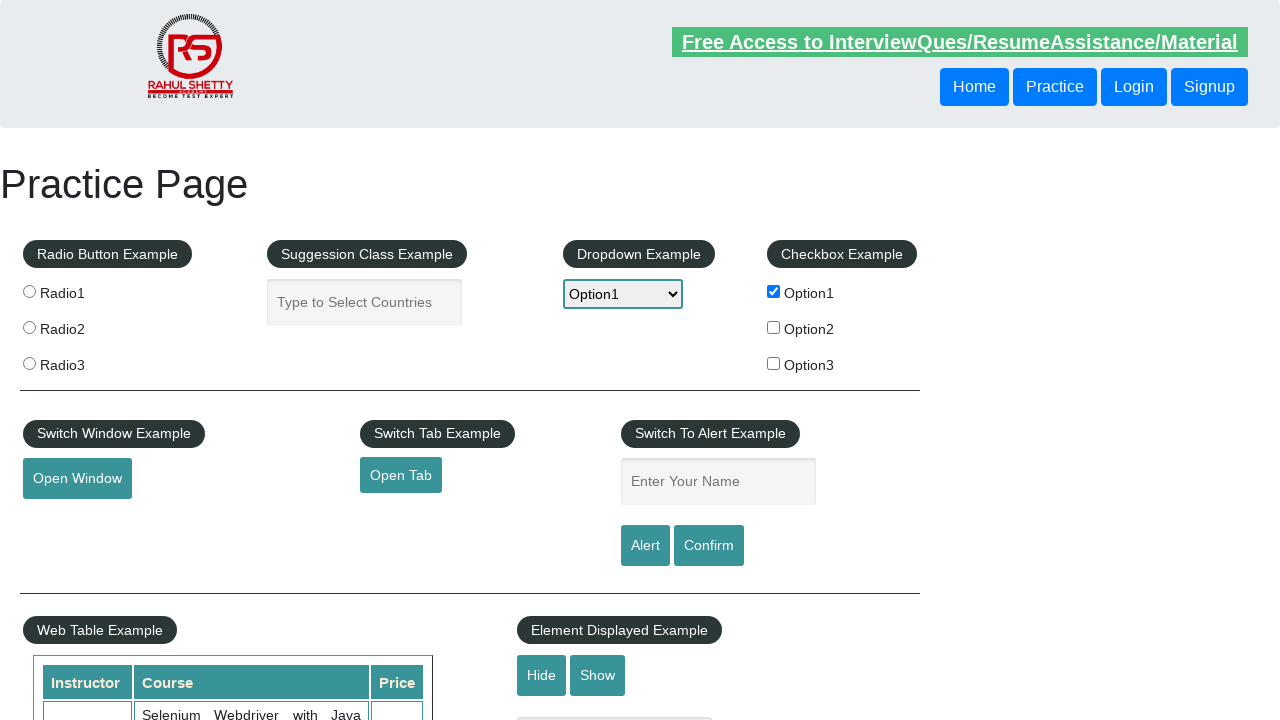